Tests hover functionality by hovering over the first avatar image and verifying that the caption/additional user information becomes visible.

Starting URL: http://the-internet.herokuapp.com/hovers

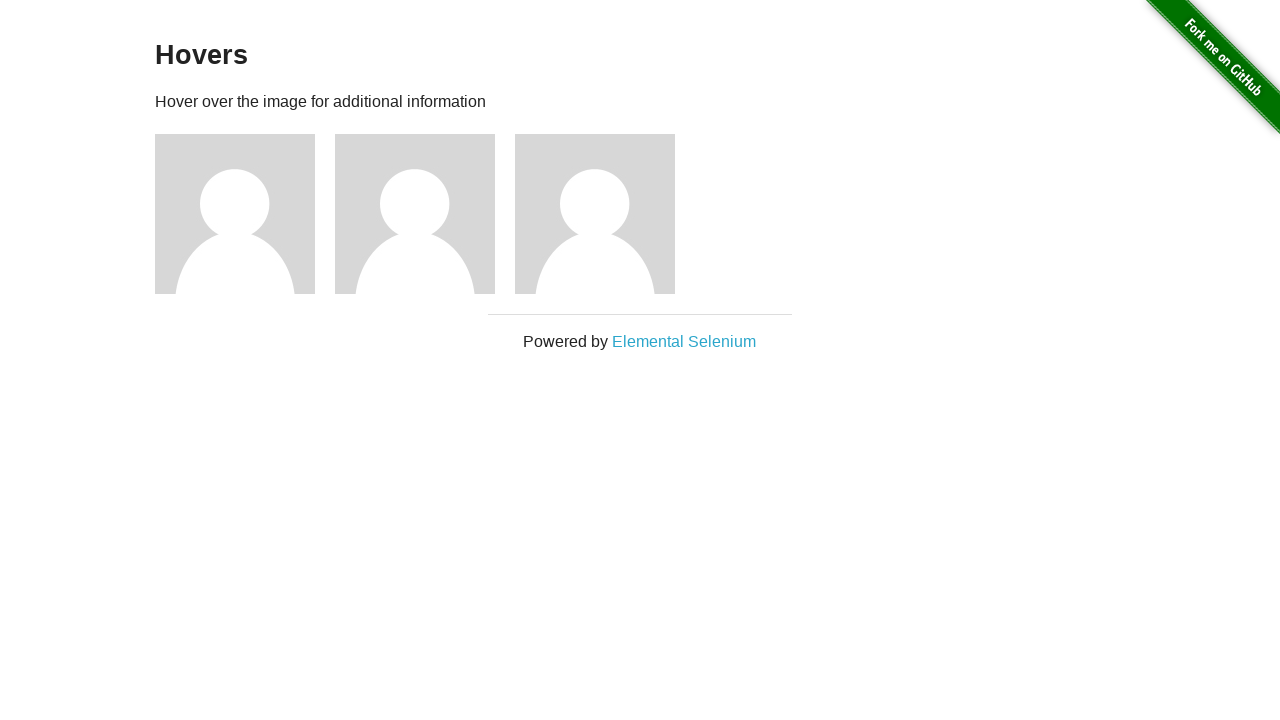

Navigated to hovers page
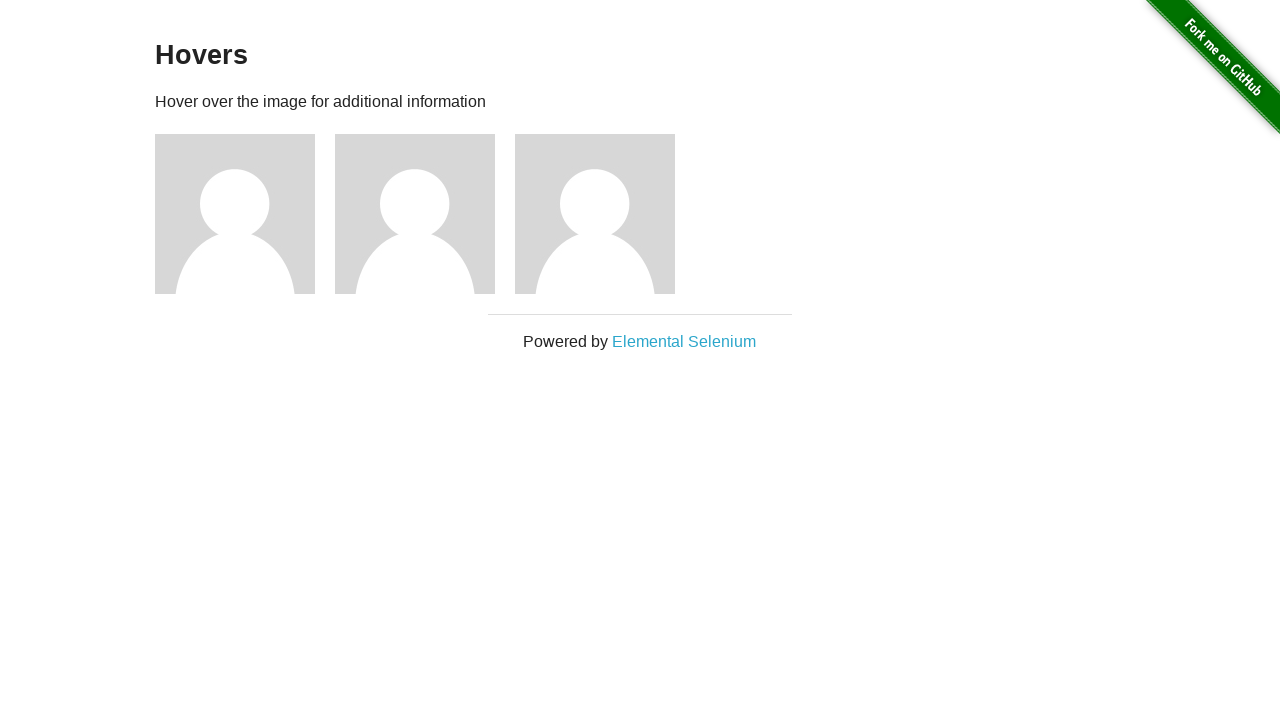

Located the first avatar figure element
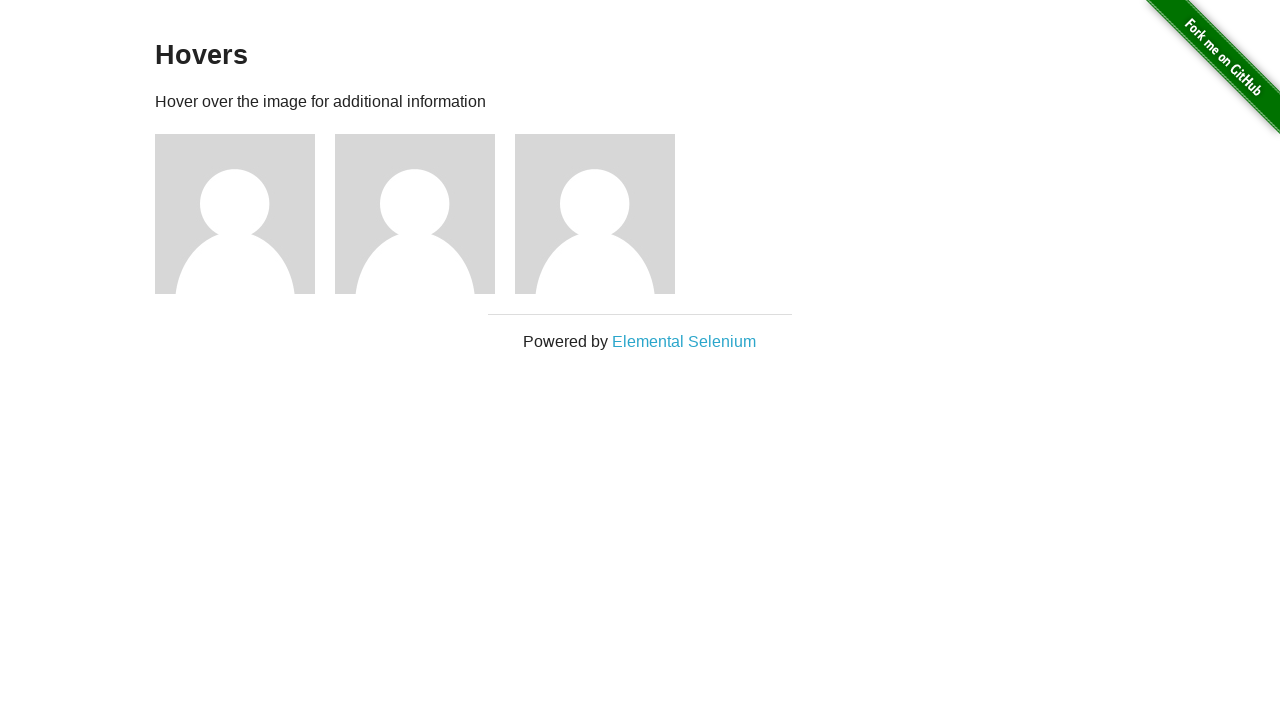

Hovered over the first avatar image at (245, 214) on .figure >> nth=0
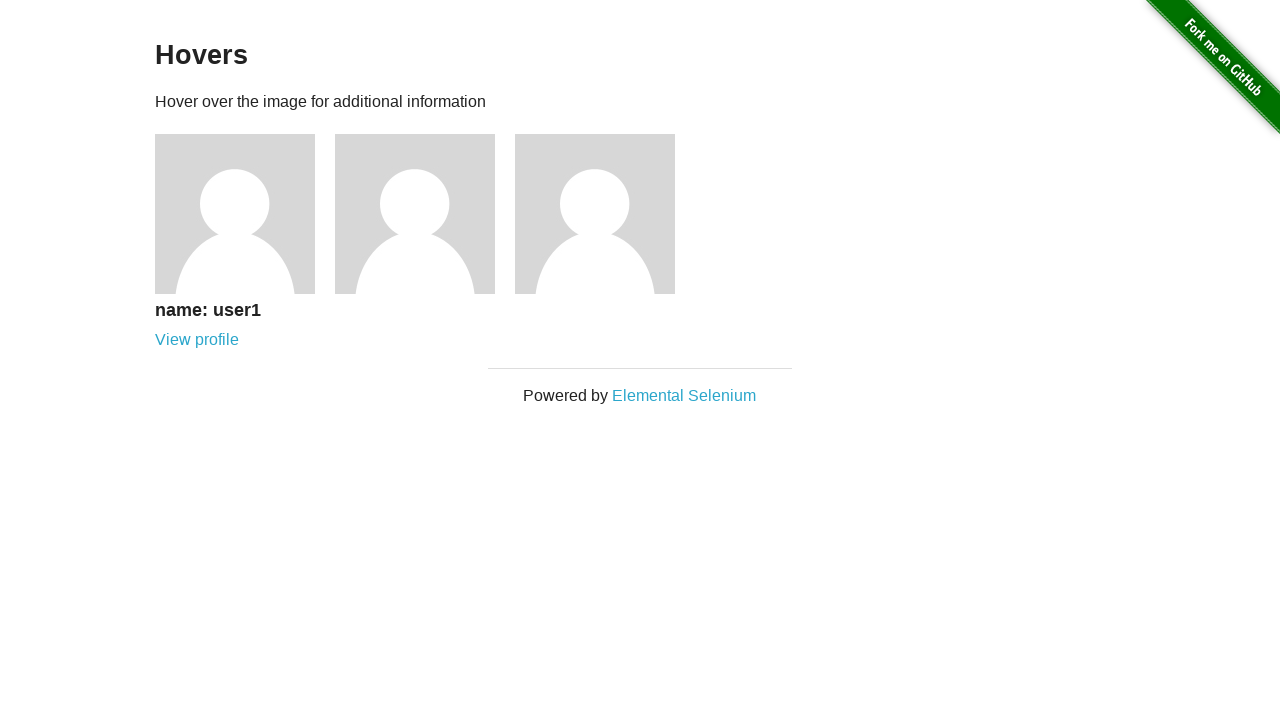

Located the figcaption element
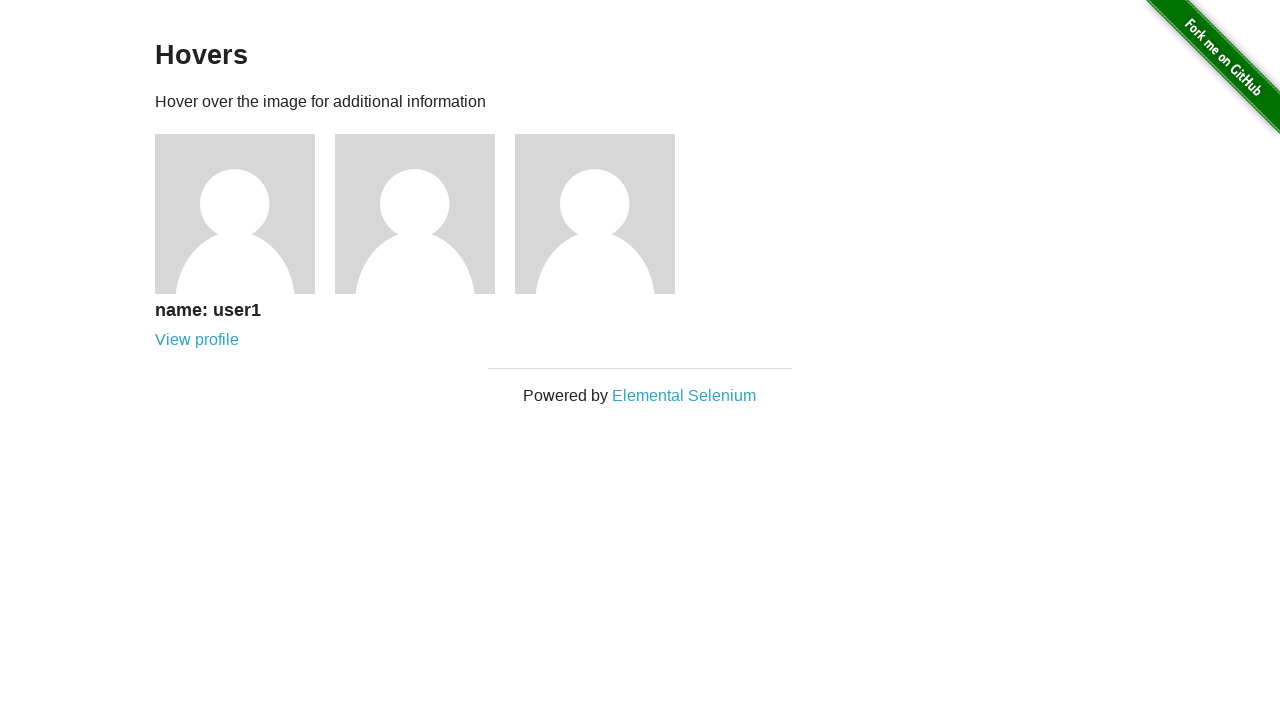

Verified that the caption/additional user information is visible after hover
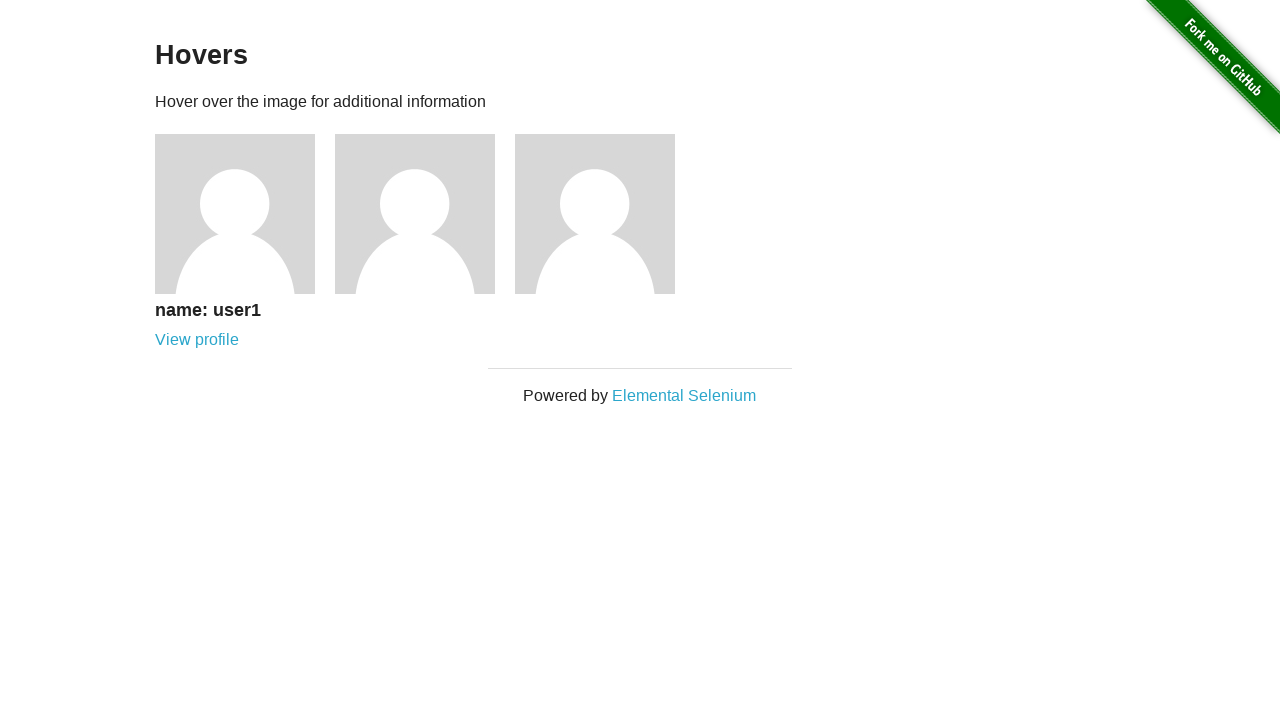

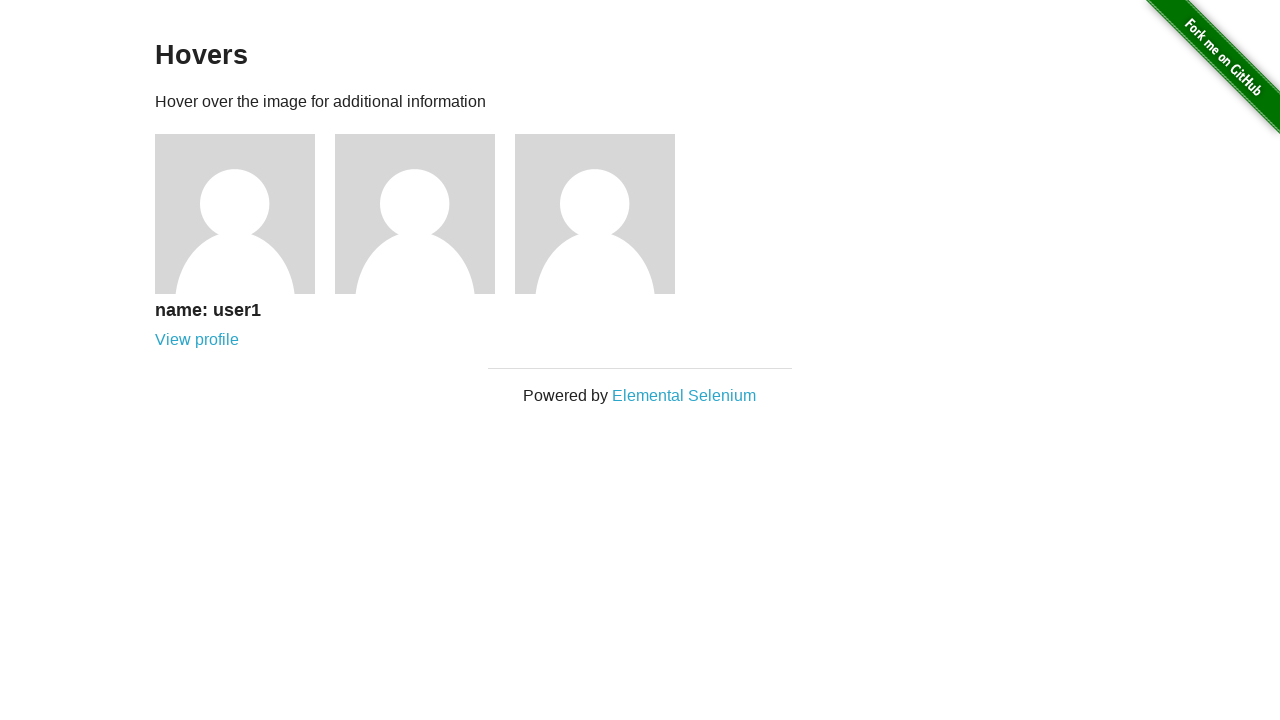